Clicks on "Submit new Language" menu item and verifies the submenu title displays "Submit New Language"

Starting URL: http://www.99-bottles-of-beer.net/

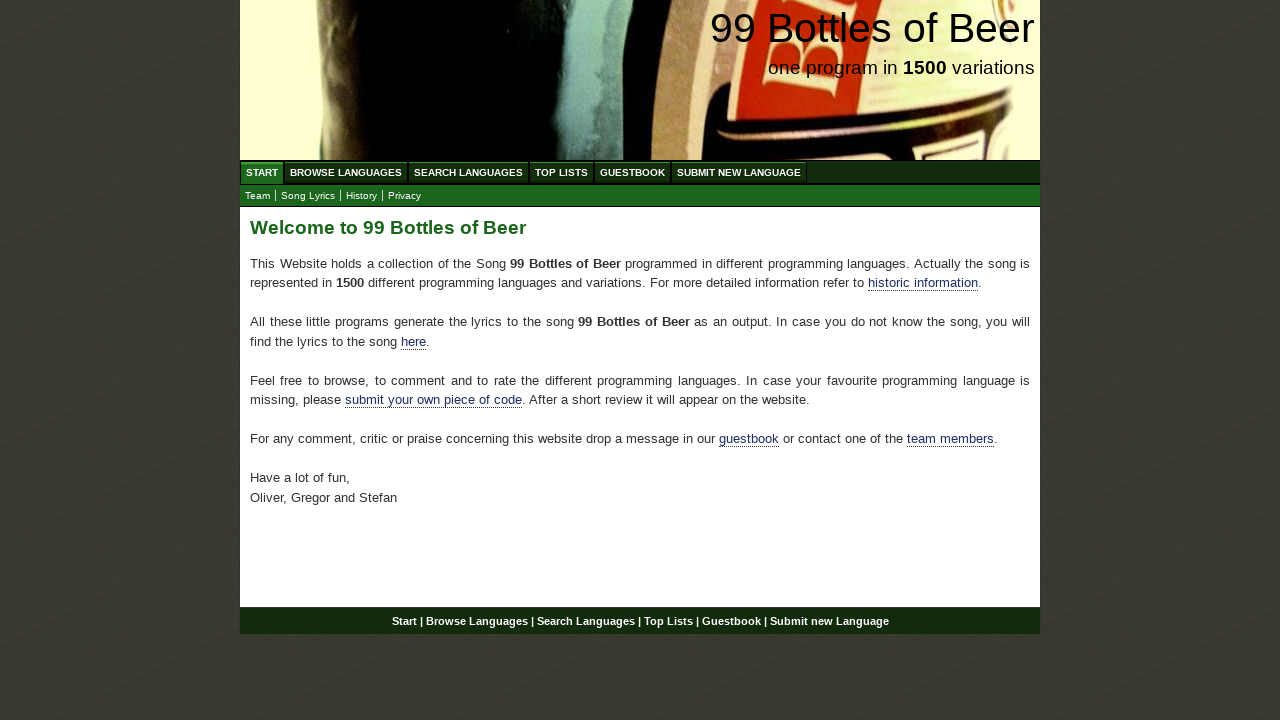

Clicked on 'Submit new Language' menu item at (739, 172) on xpath=//ul[@id='menu']//a[@href='/submitnewlanguage.html']
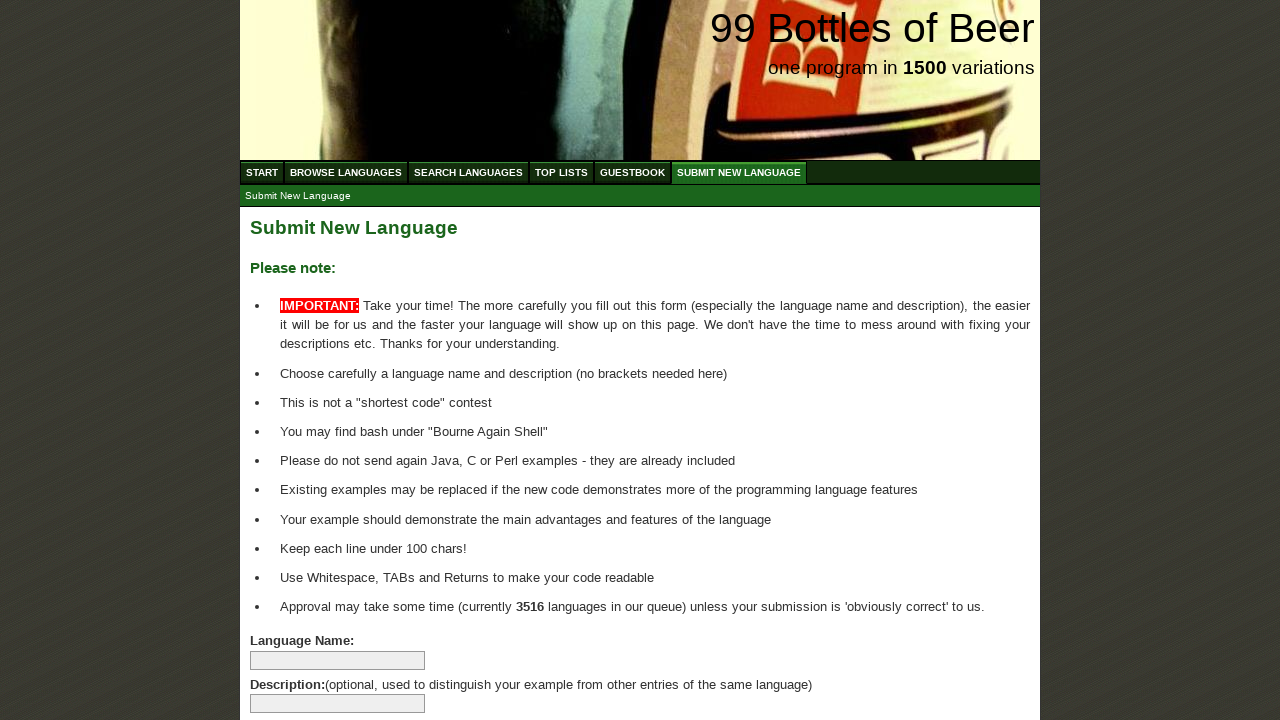

Submenu appeared and submenu link is visible
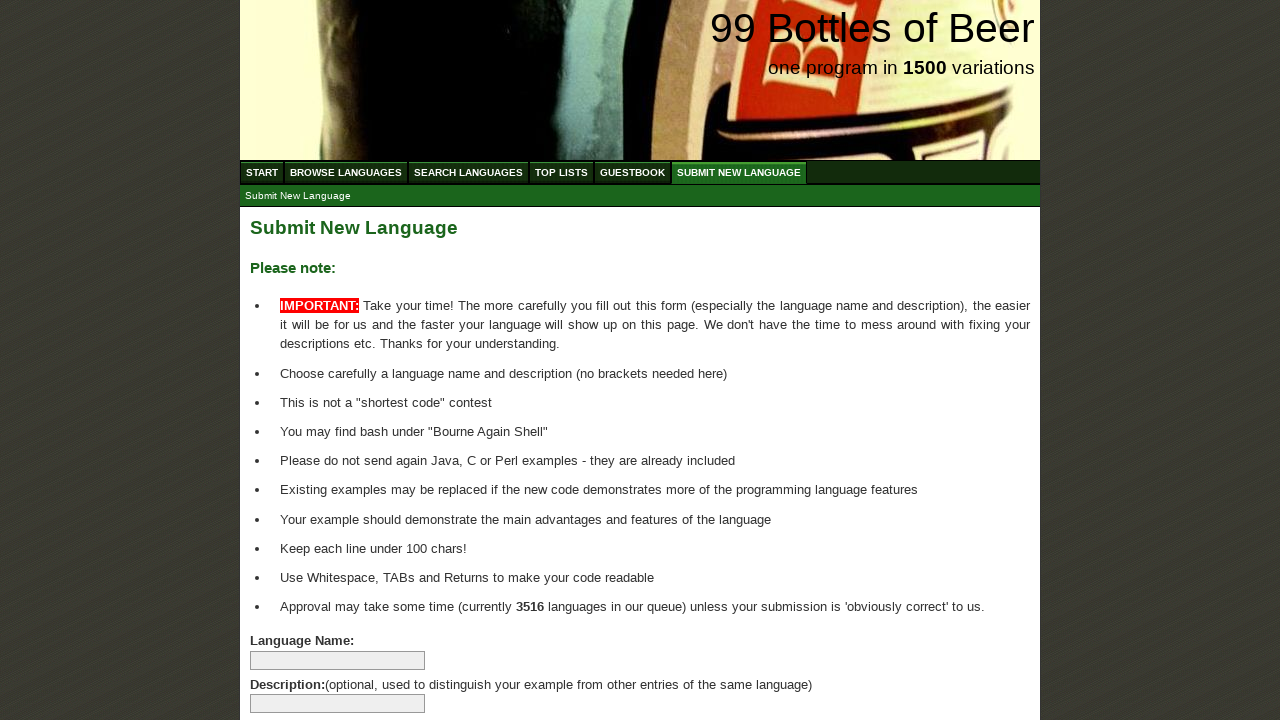

Verified submenu title displays 'Submit New Language'
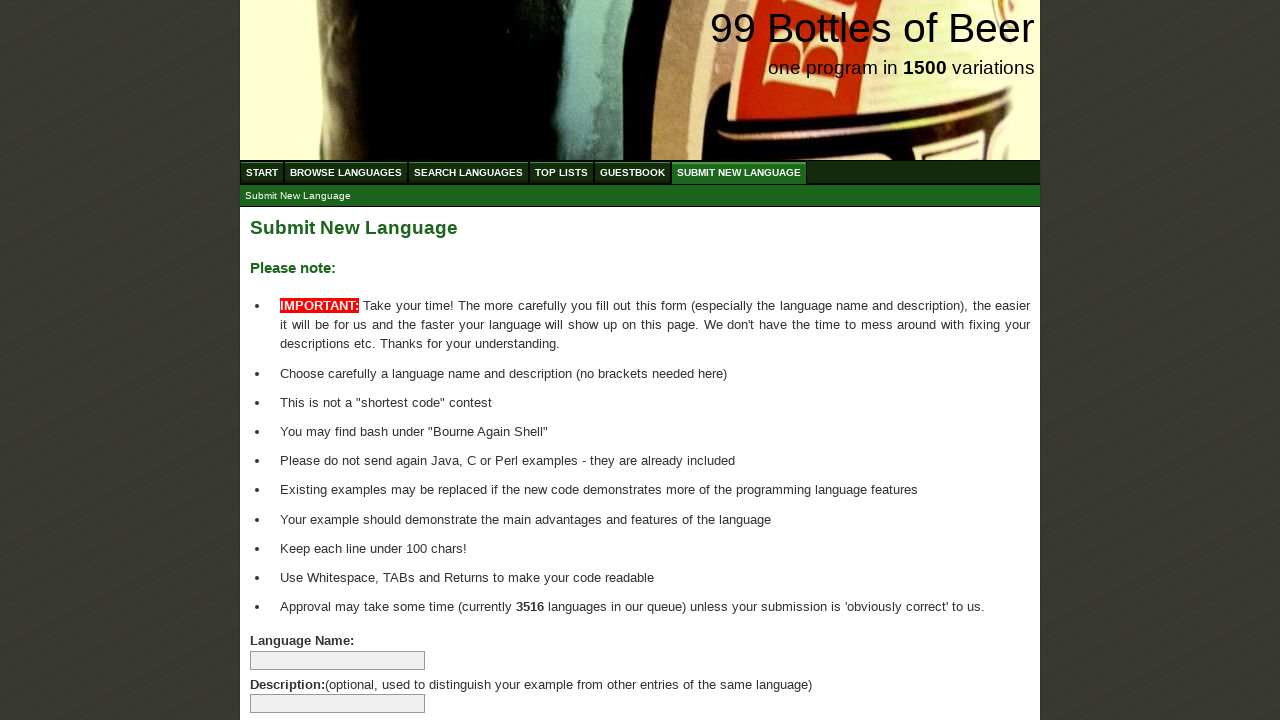

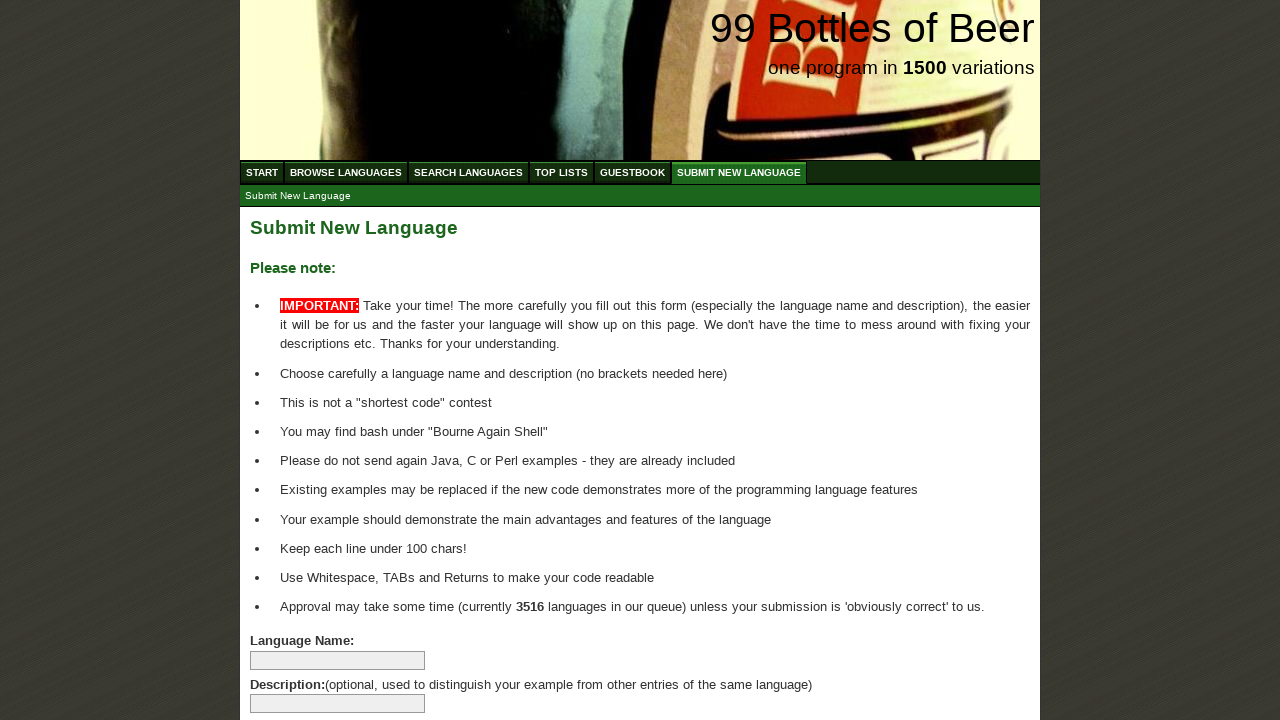